Navigates to Top List then New Comments and verifies the comments section

Starting URL: http://www.99-bottles-of-beer.net/

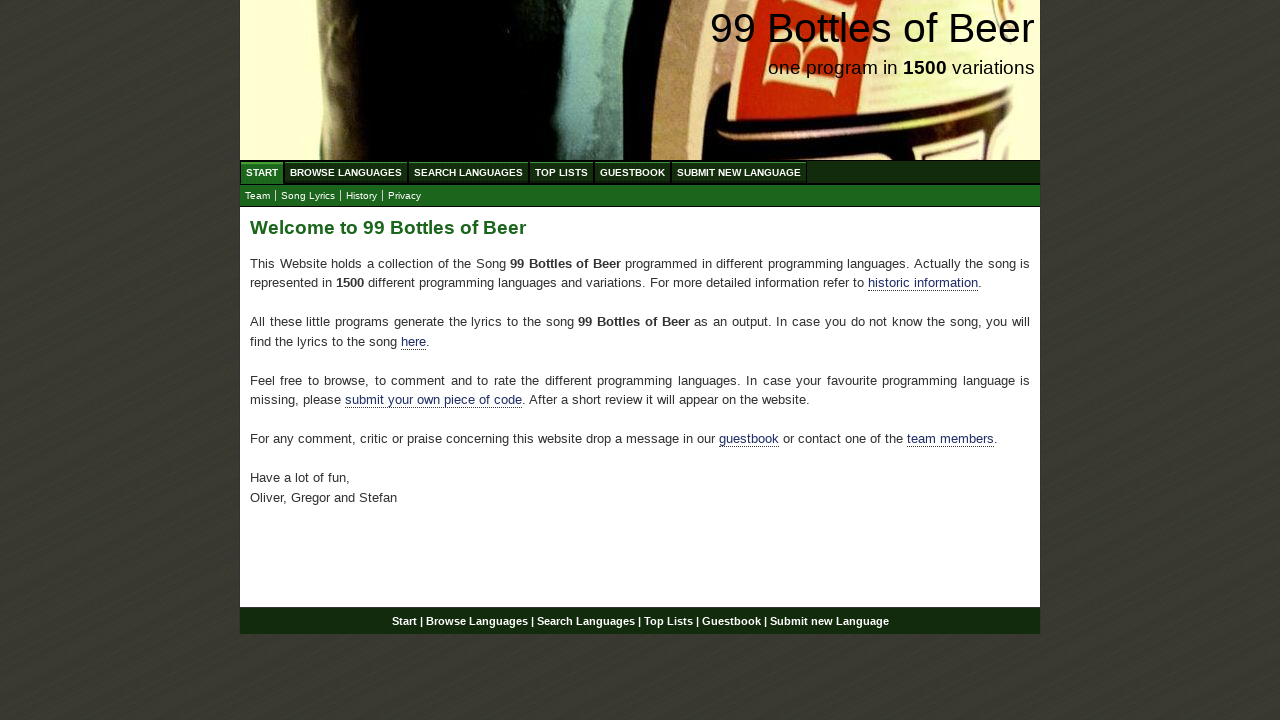

Clicked on Top List menu item at (562, 172) on a[href='/toplist.html']
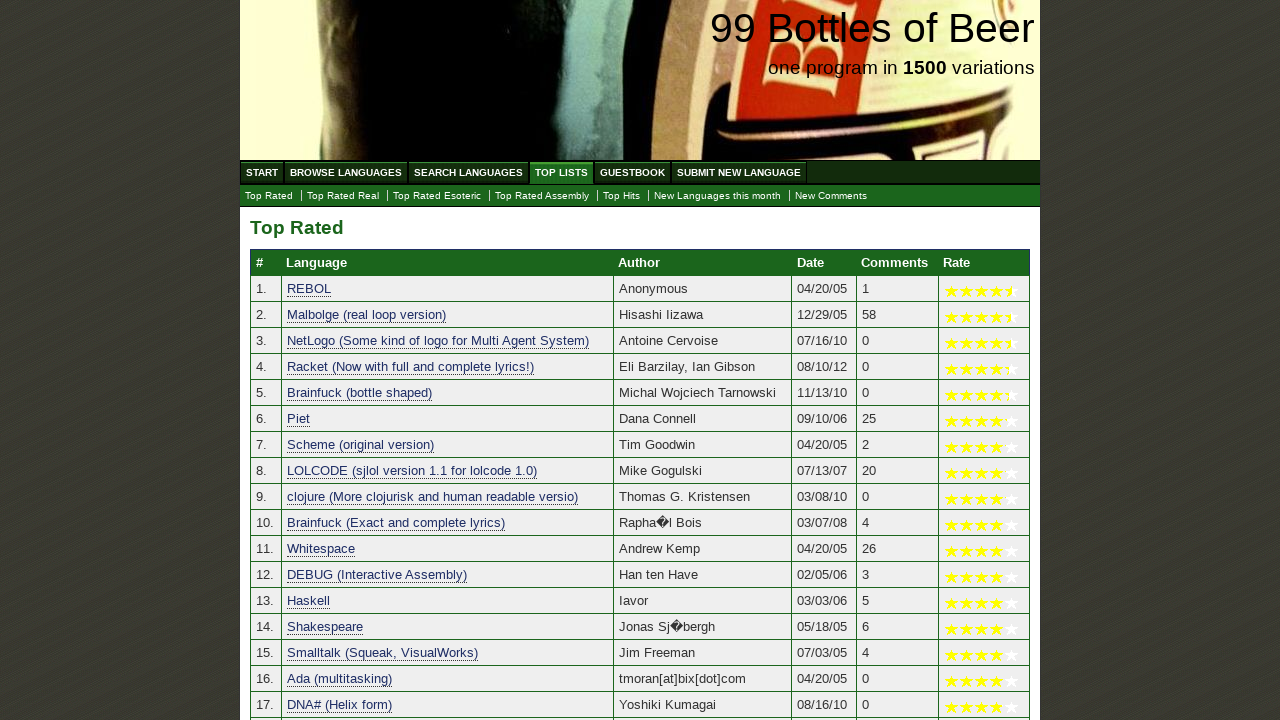

Clicked on New Comments submenu item at (831, 196) on #submenu a[href='./newcomments.html']
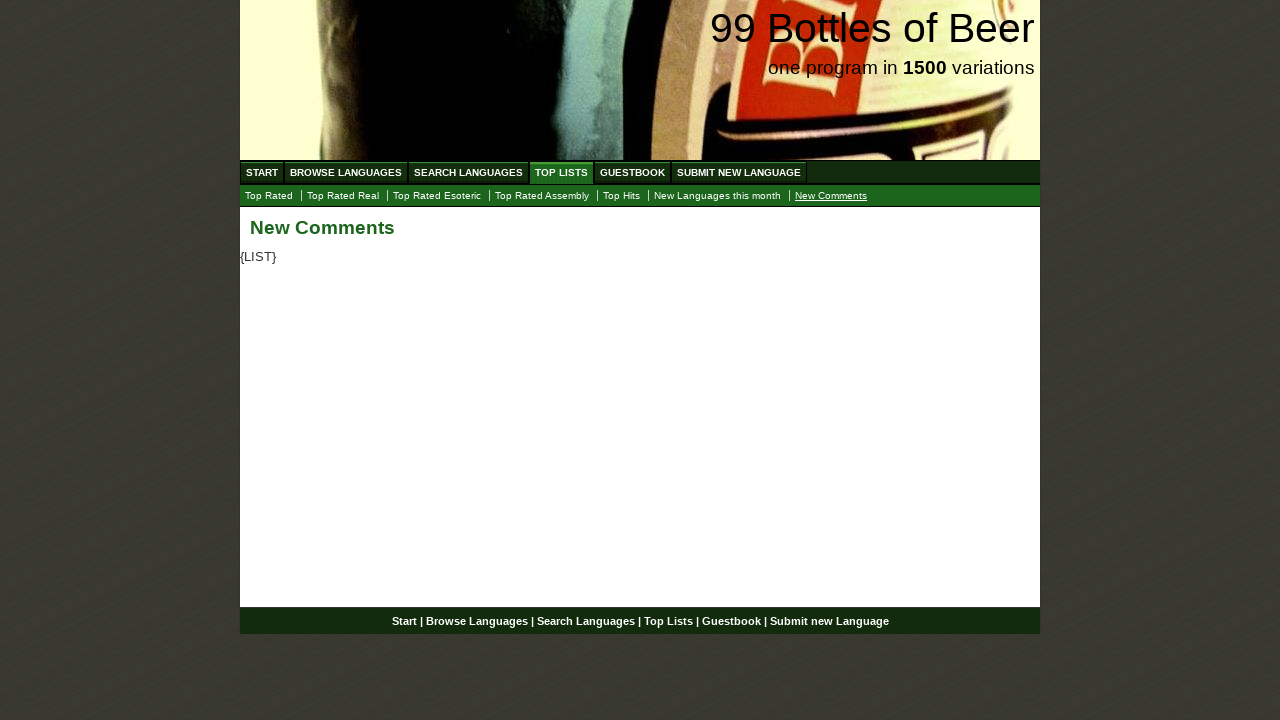

Main content area loaded and verified
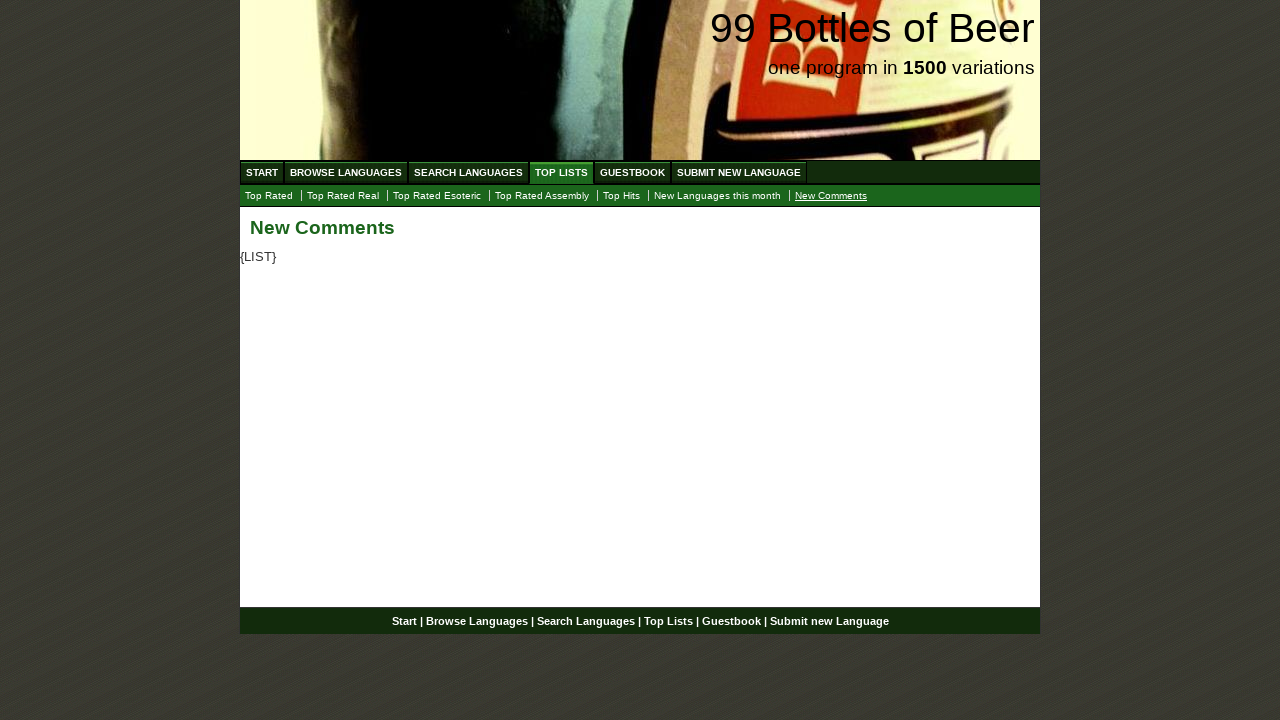

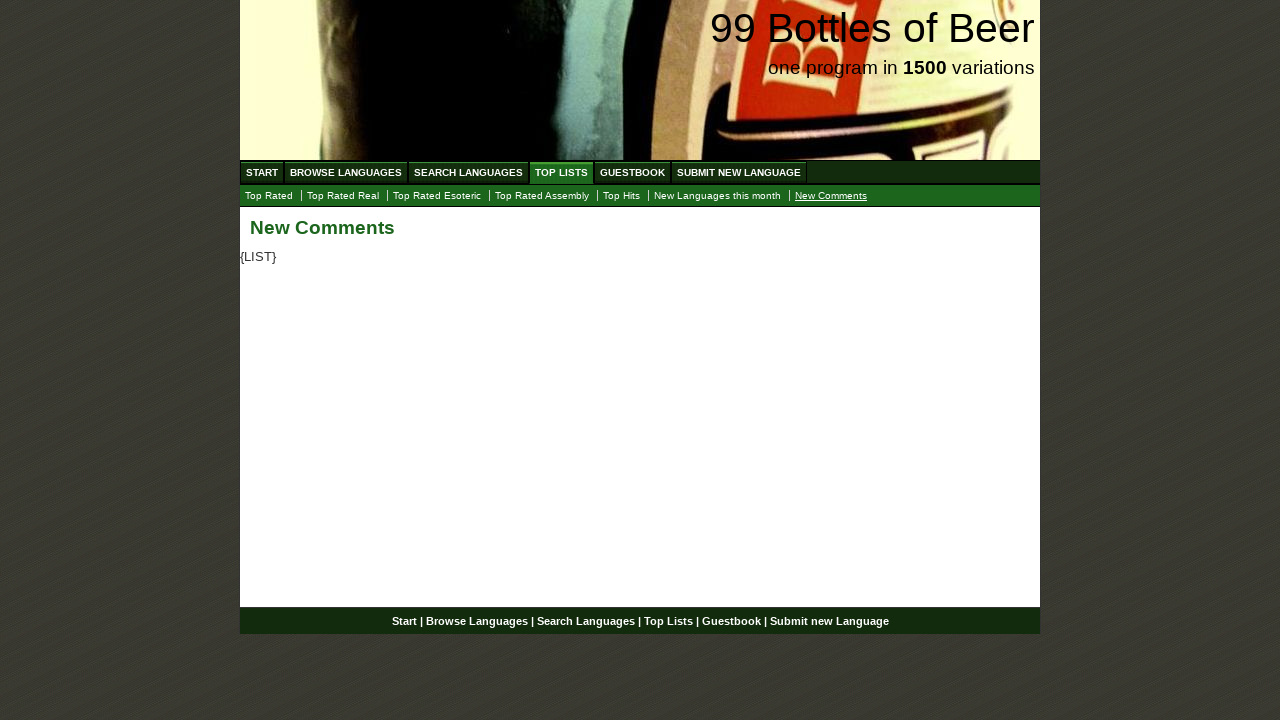